Tests jQuery UI autocomplete functionality by typing a letter and selecting a suggestion from the dropdown

Starting URL: http://jqueryui.com/autocomplete/

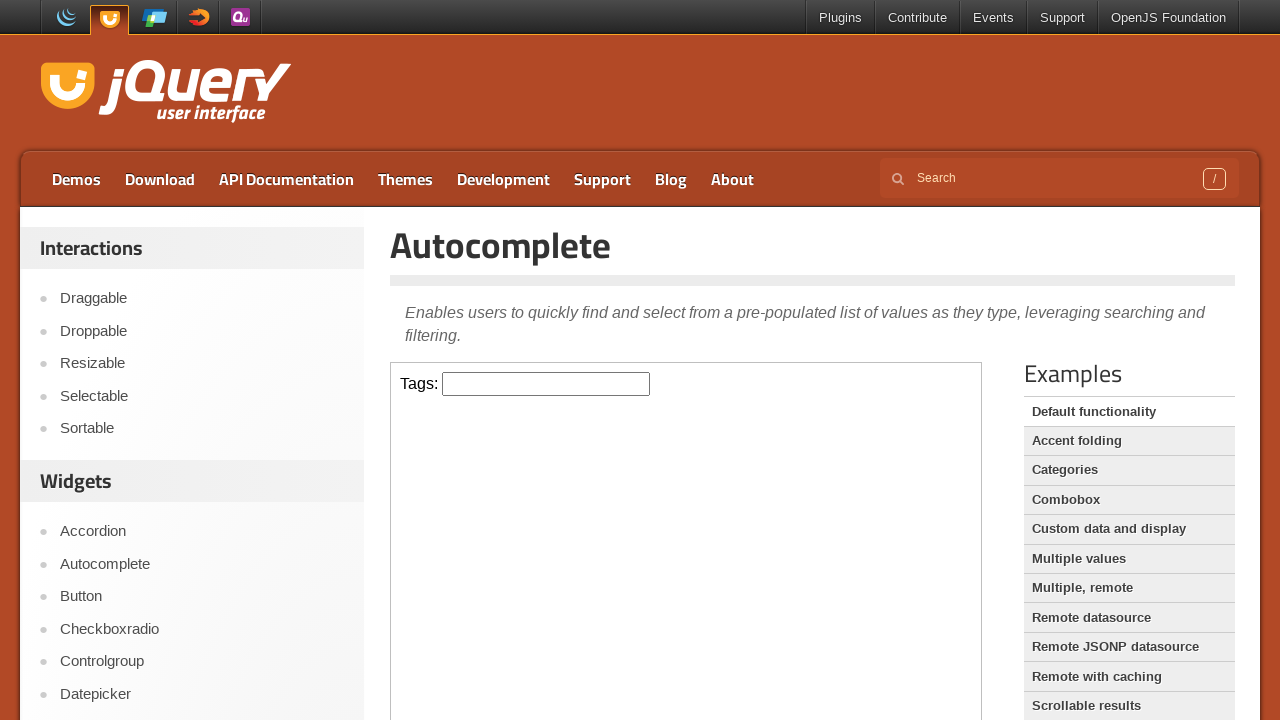

Located and switched to iframe containing autocomplete demo
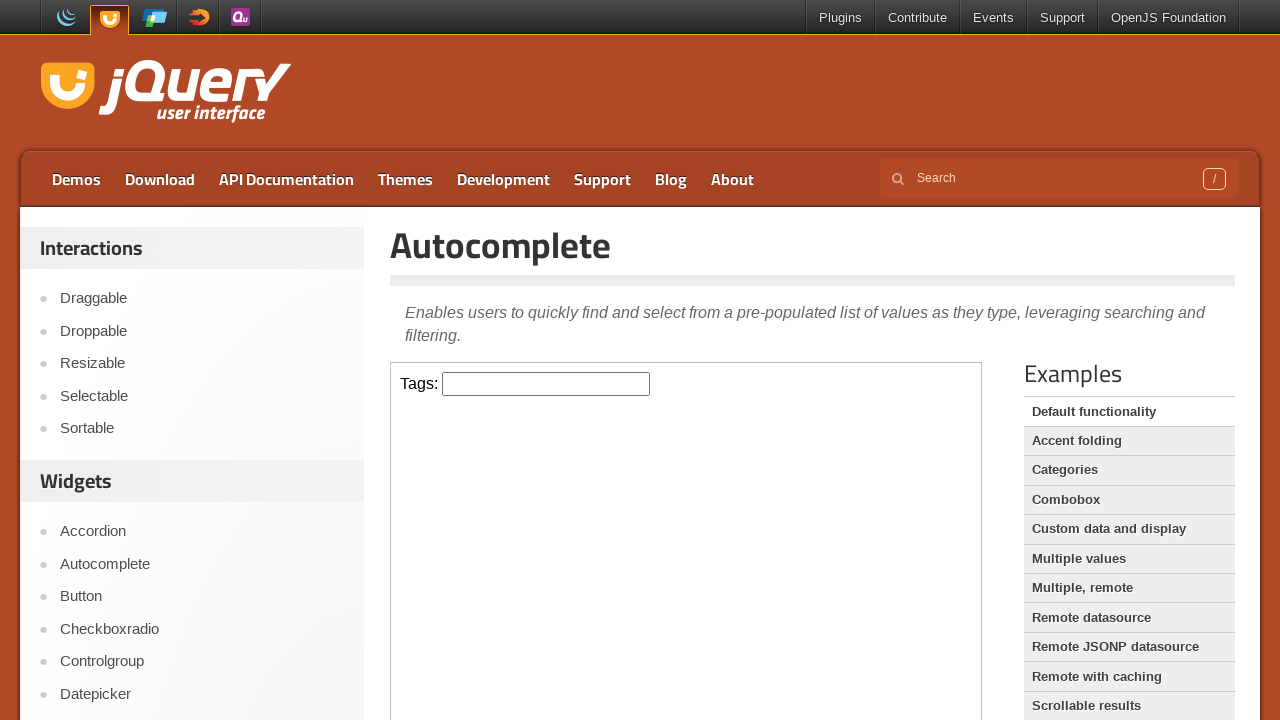

Typed 'j' in the autocomplete input field on iframe >> nth=0 >> internal:control=enter-frame >> #tags
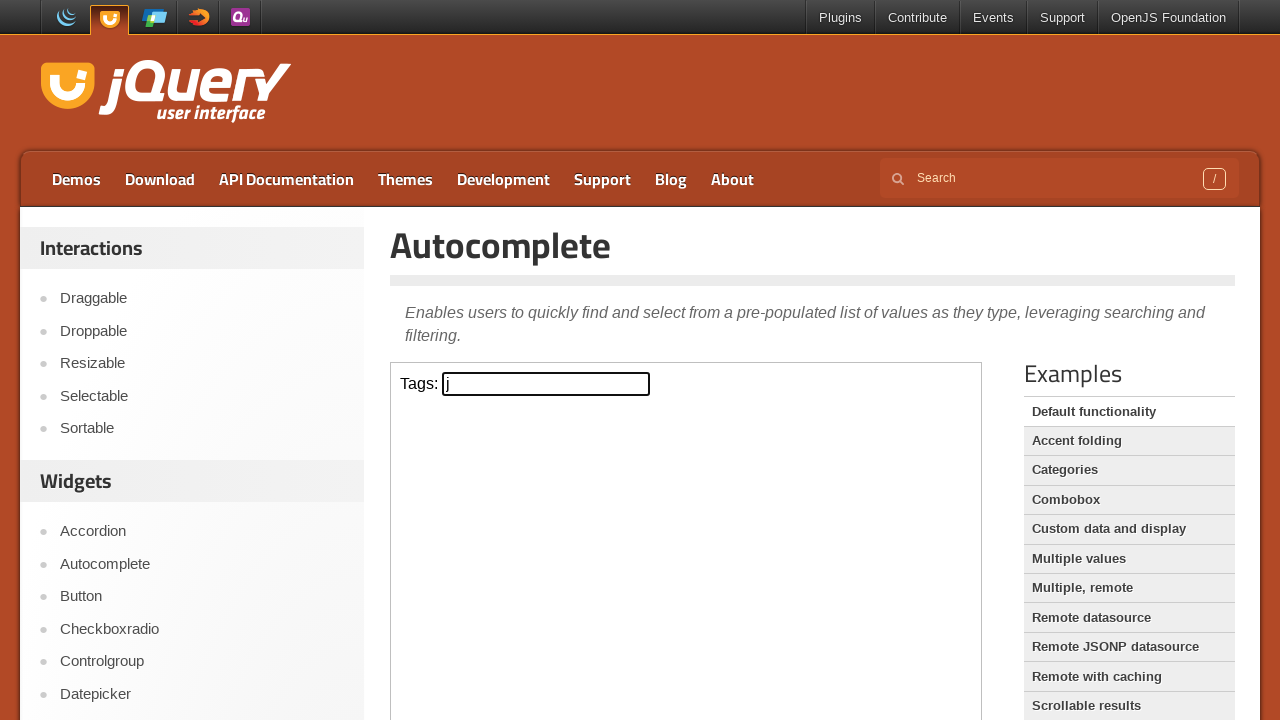

Clicked on 'Java' suggestion from autocomplete dropdown at (546, 433) on iframe >> nth=0 >> internal:control=enter-frame >> #ui-id-1 > li:nth-child(2)
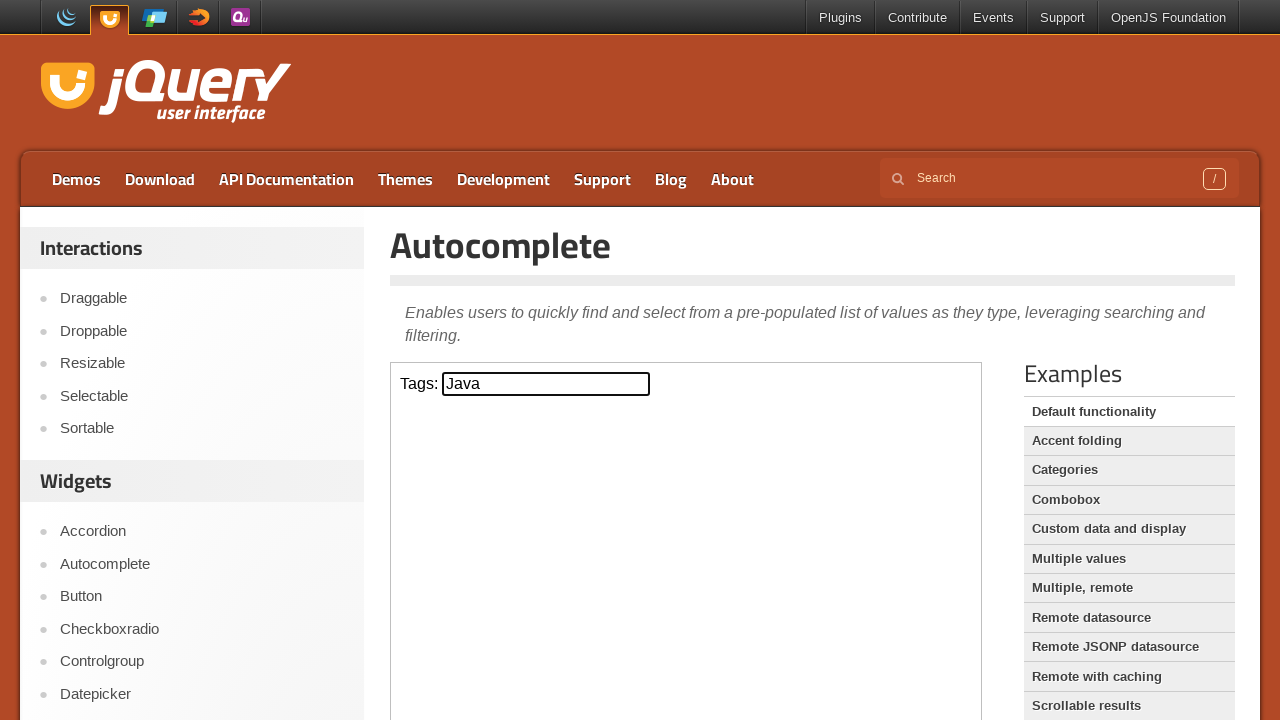

Verified that autocomplete input field contains 'Java'
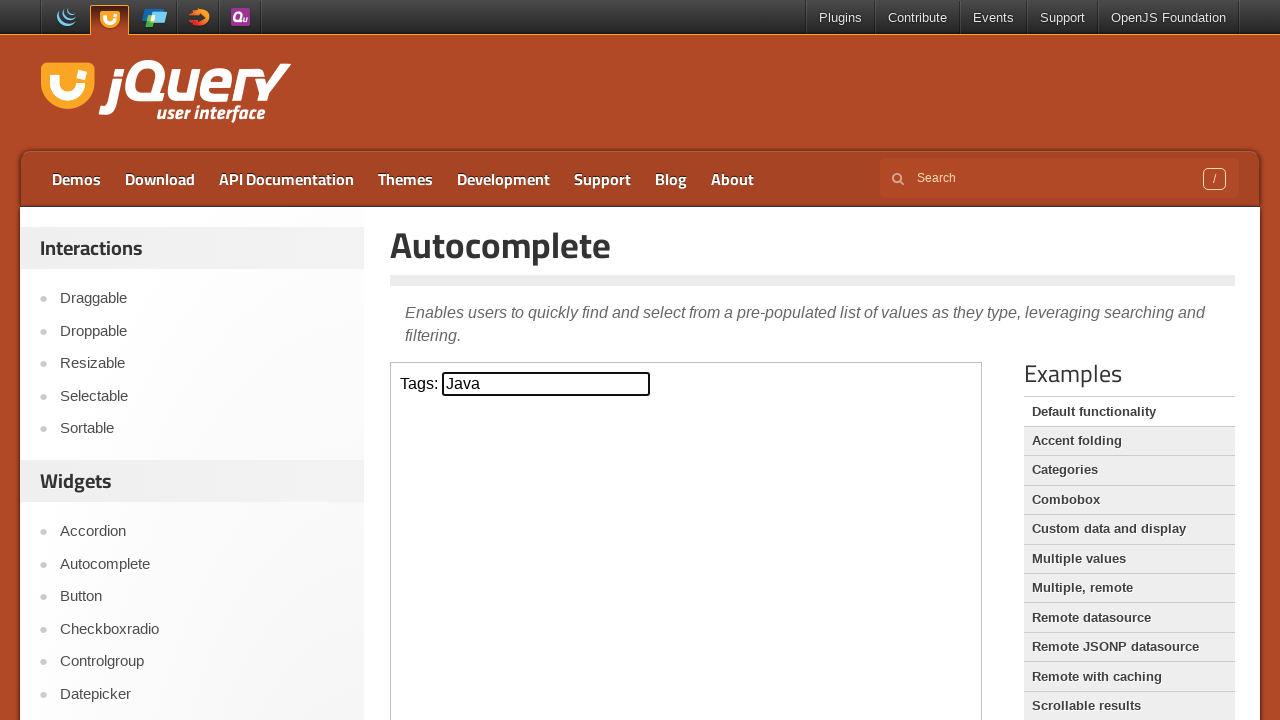

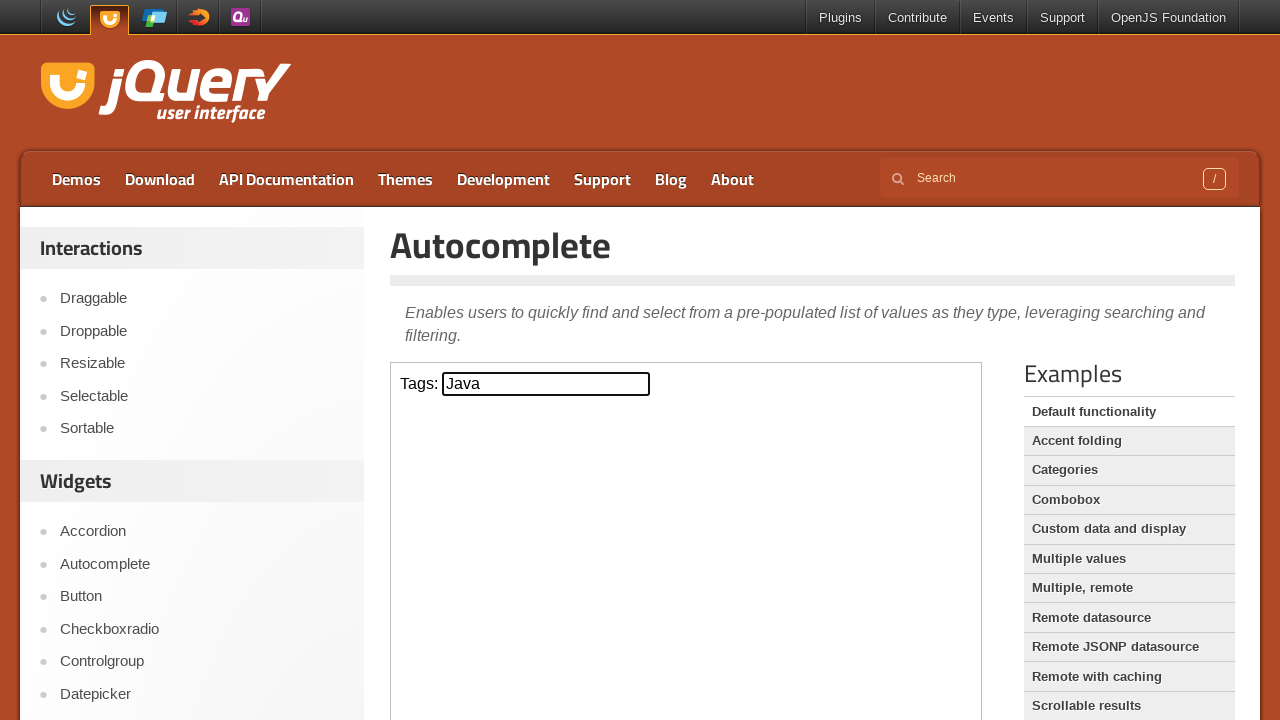